Tests custom dropdown selection functionality on jQuery UI demo page by selecting items from multiple dropdown menus (Speed, Files, Number, Salutation) and verifying the selected values are displayed correctly.

Starting URL: https://jqueryui.com/resources/demos/selectmenu/default.html

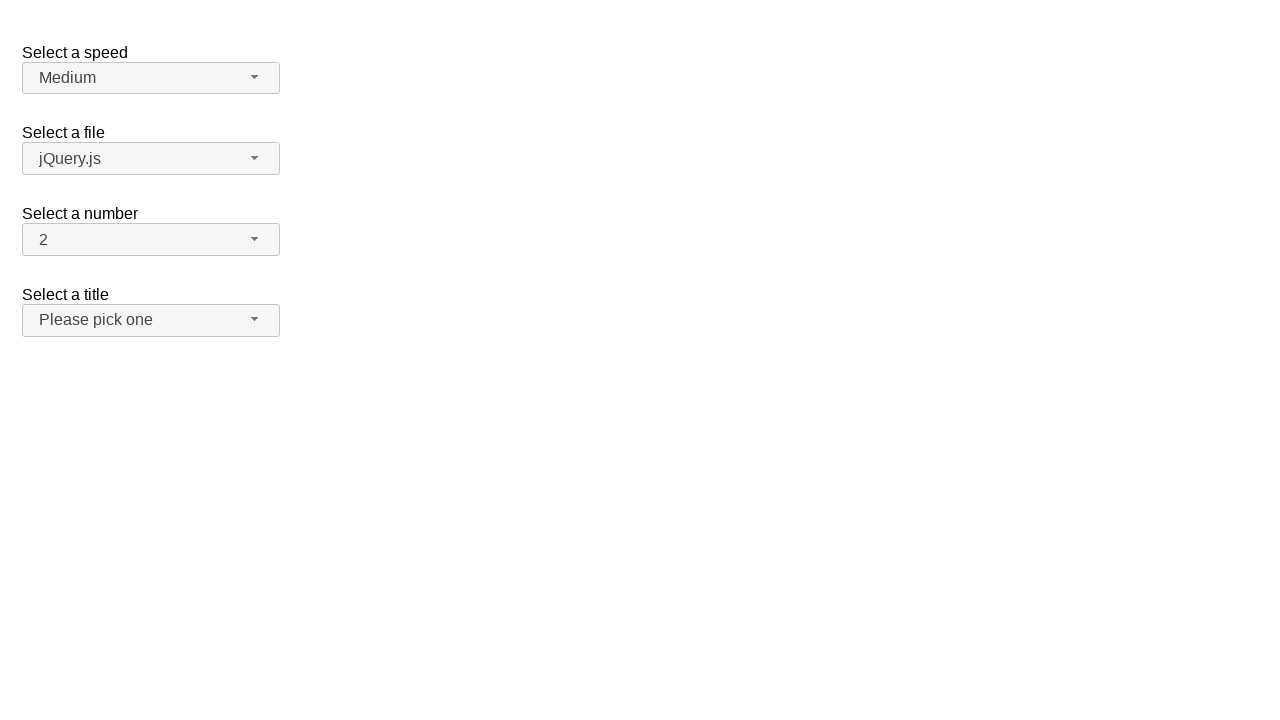

Clicked Speed dropdown button to open menu at (151, 78) on #speed-button
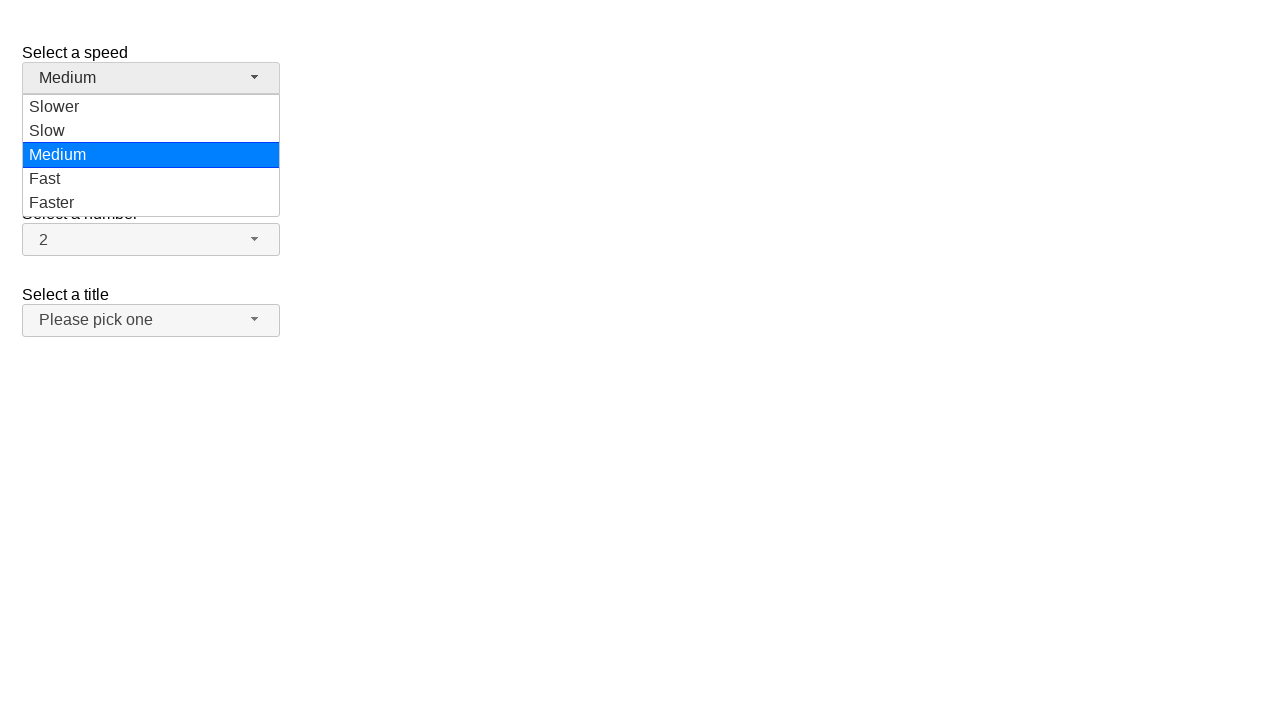

Speed dropdown menu loaded
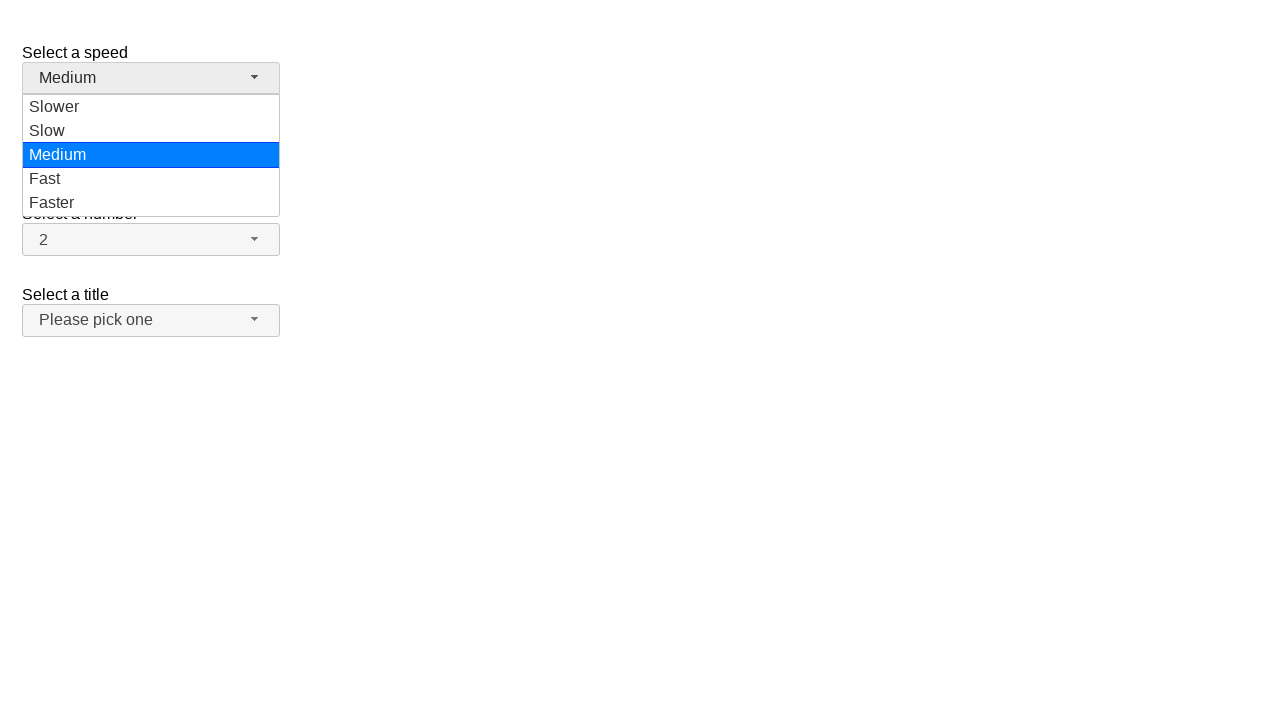

Selected 'Fast' from Speed dropdown at (151, 179) on ul#speed-menu div:has-text('Fast')
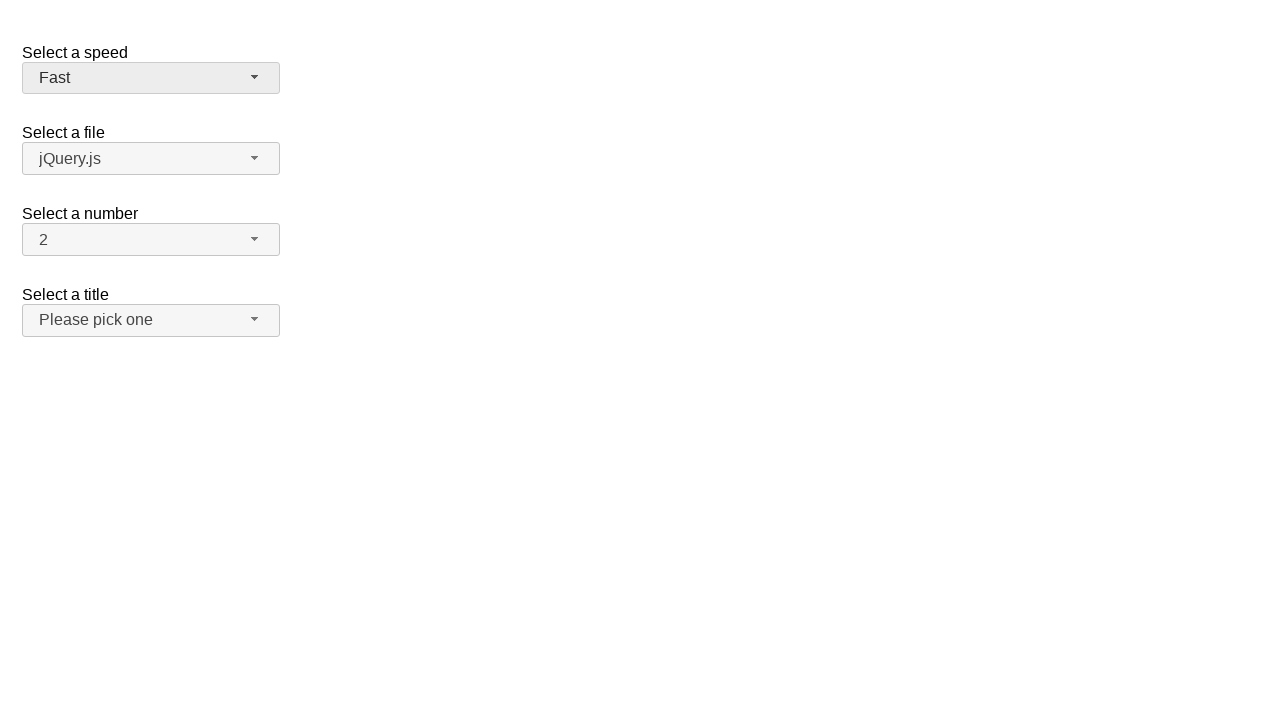

Clicked Speed dropdown button to open menu again at (151, 78) on #speed-button
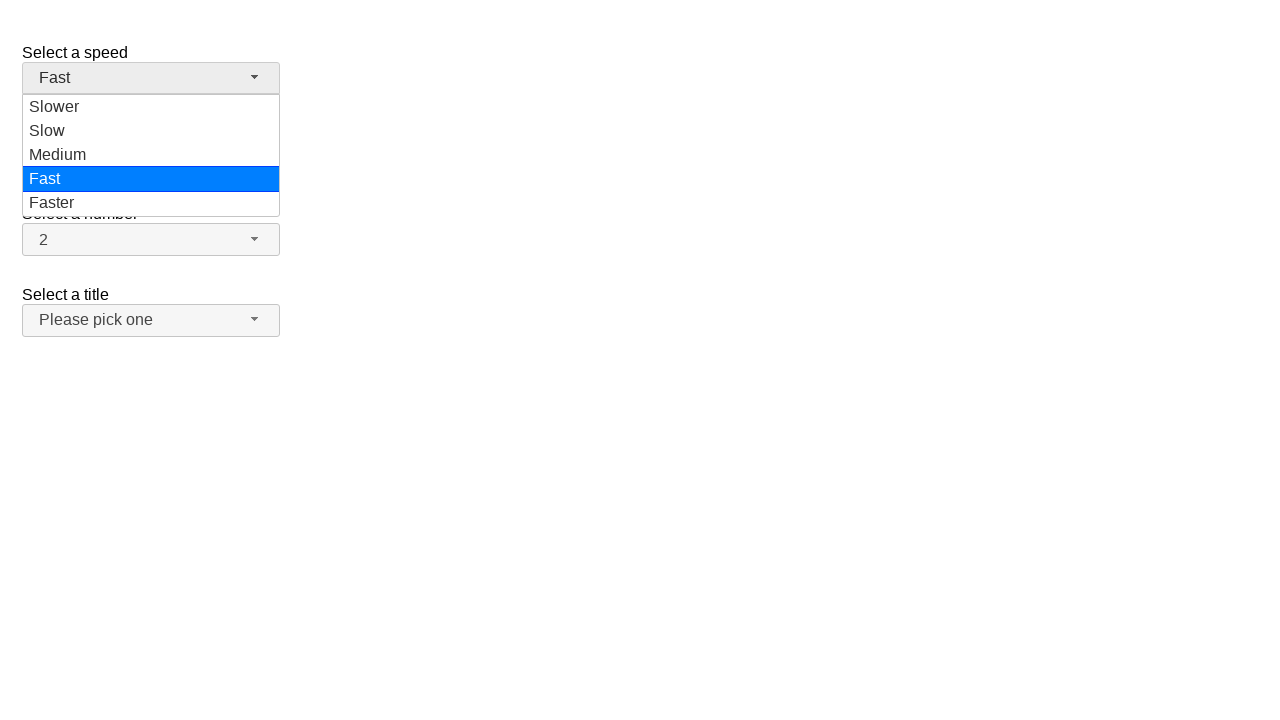

Speed dropdown menu loaded
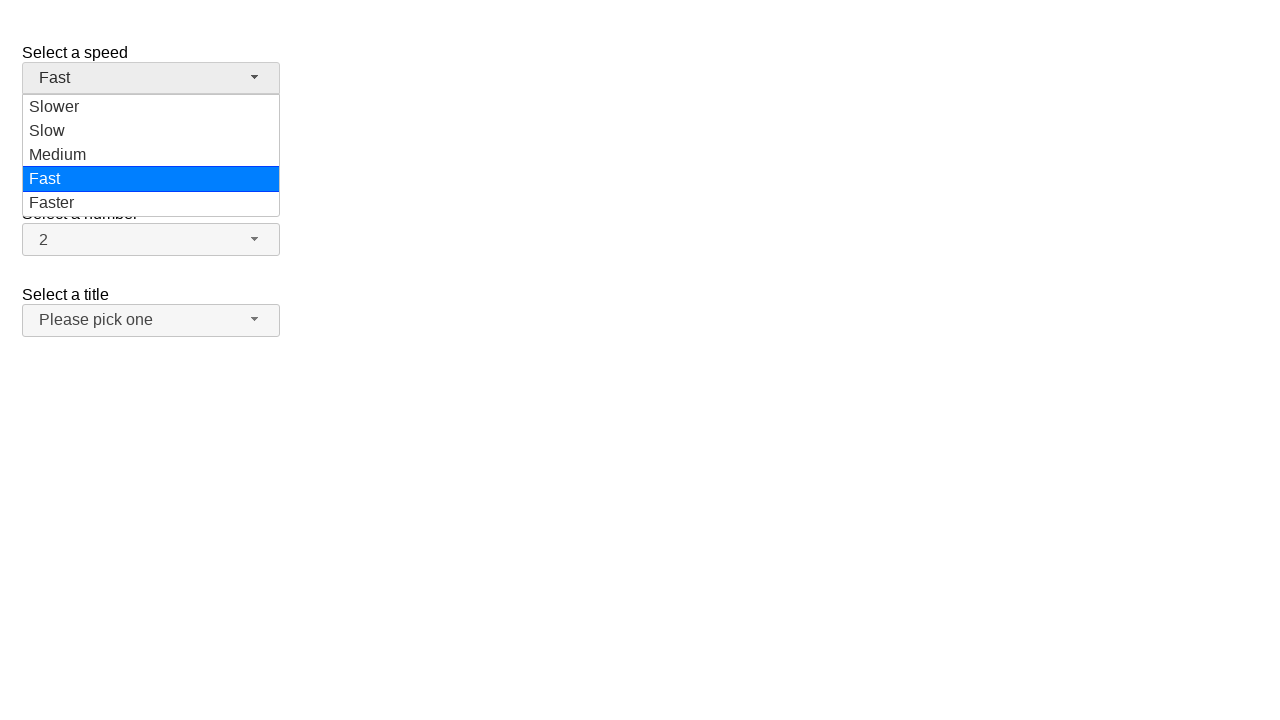

Selected 'Faster' from Speed dropdown at (151, 203) on ul#speed-menu div:has-text('Faster')
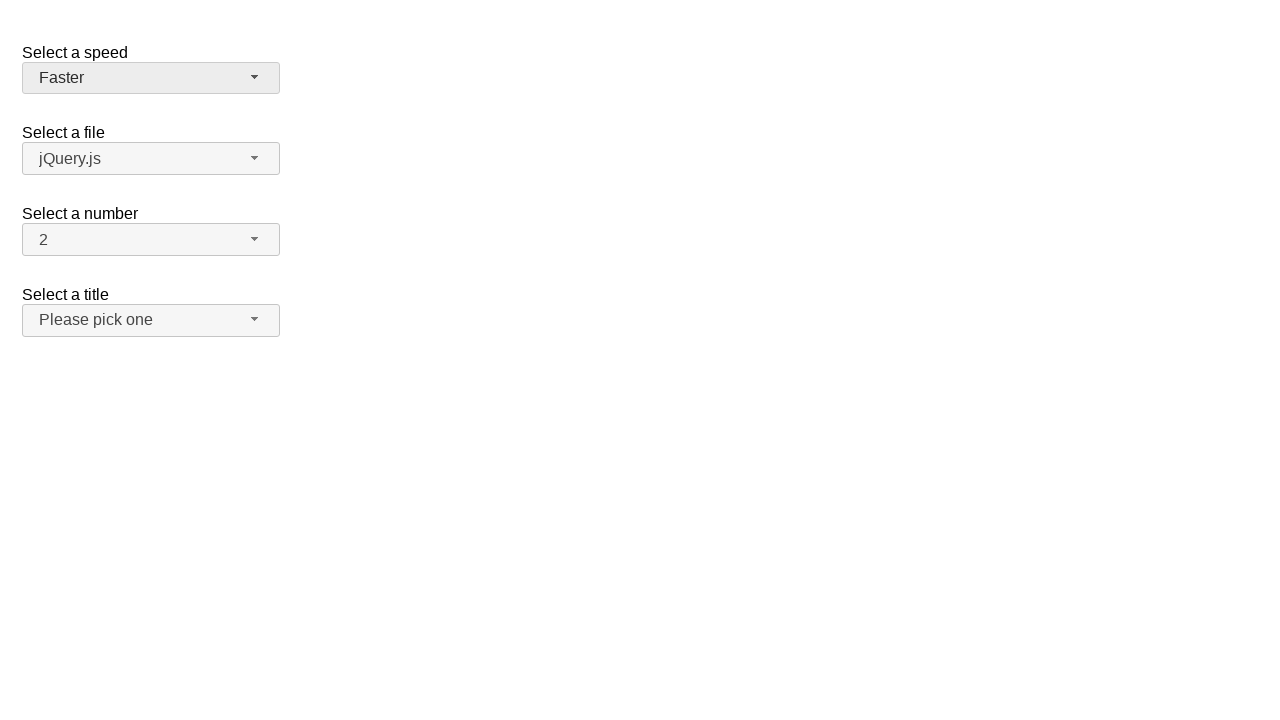

Verified Speed dropdown displays 'Faster'
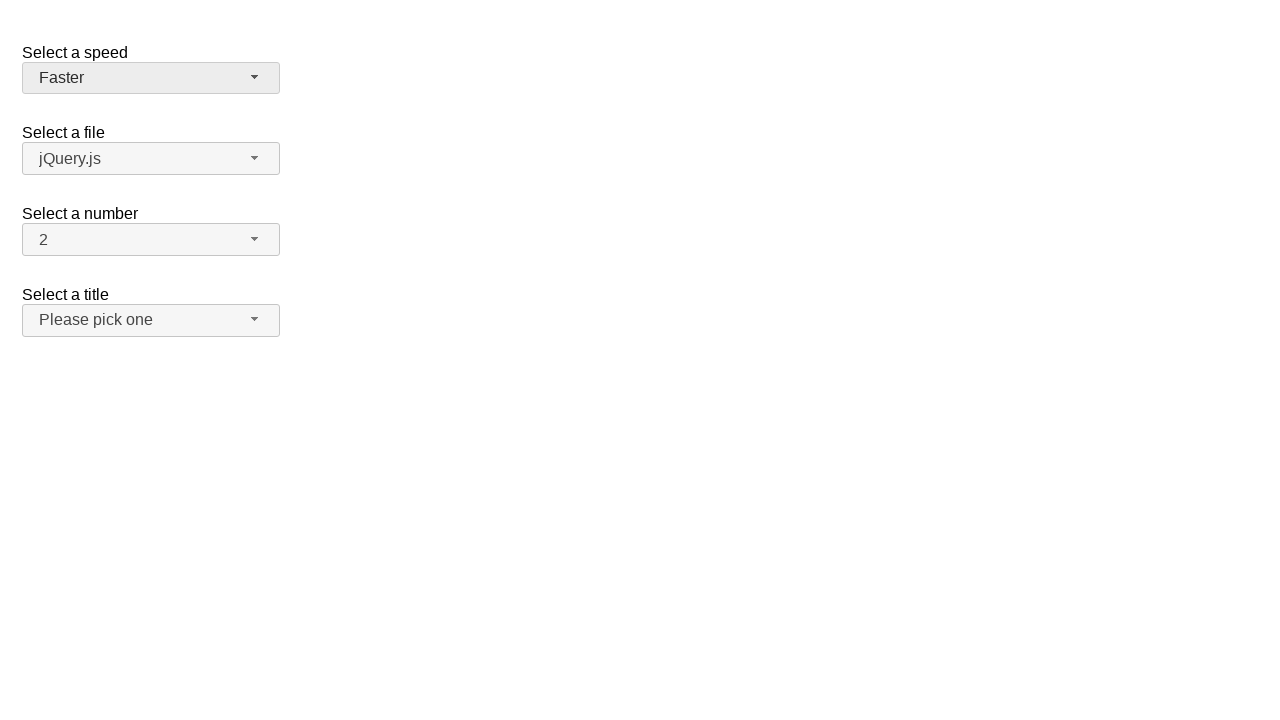

Clicked Files dropdown button to open menu at (151, 159) on #files-button
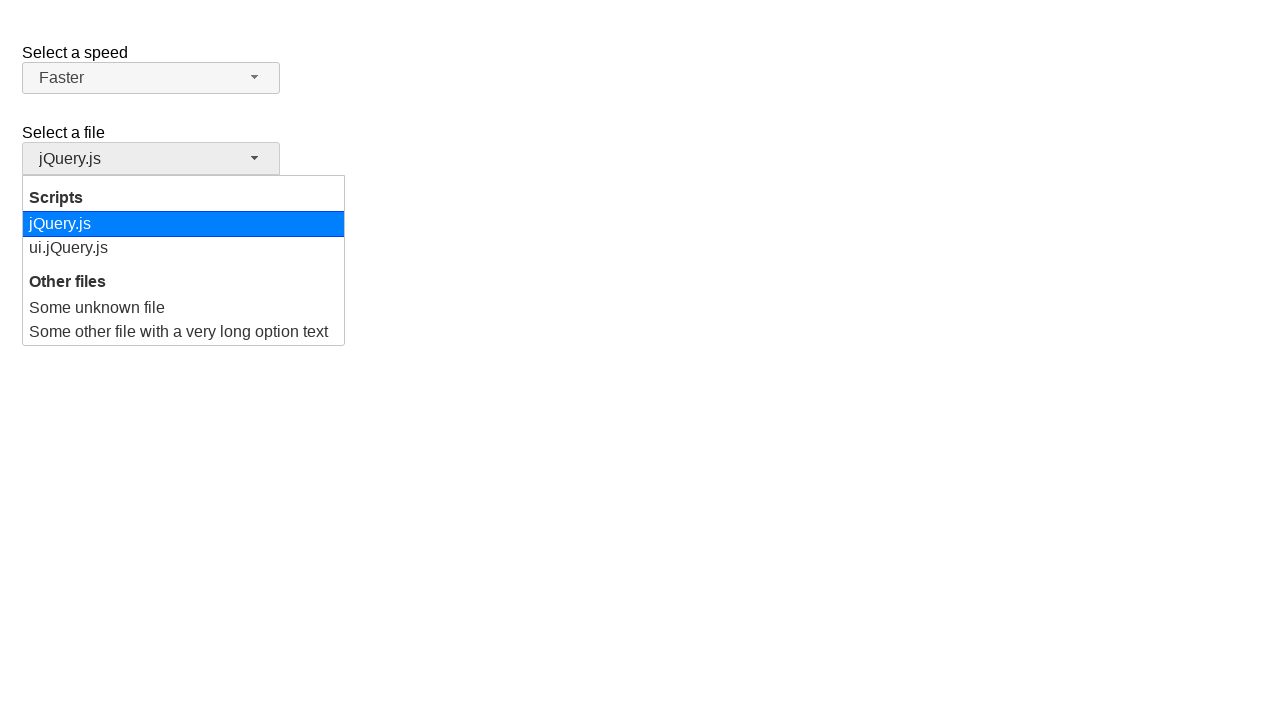

Files dropdown menu loaded
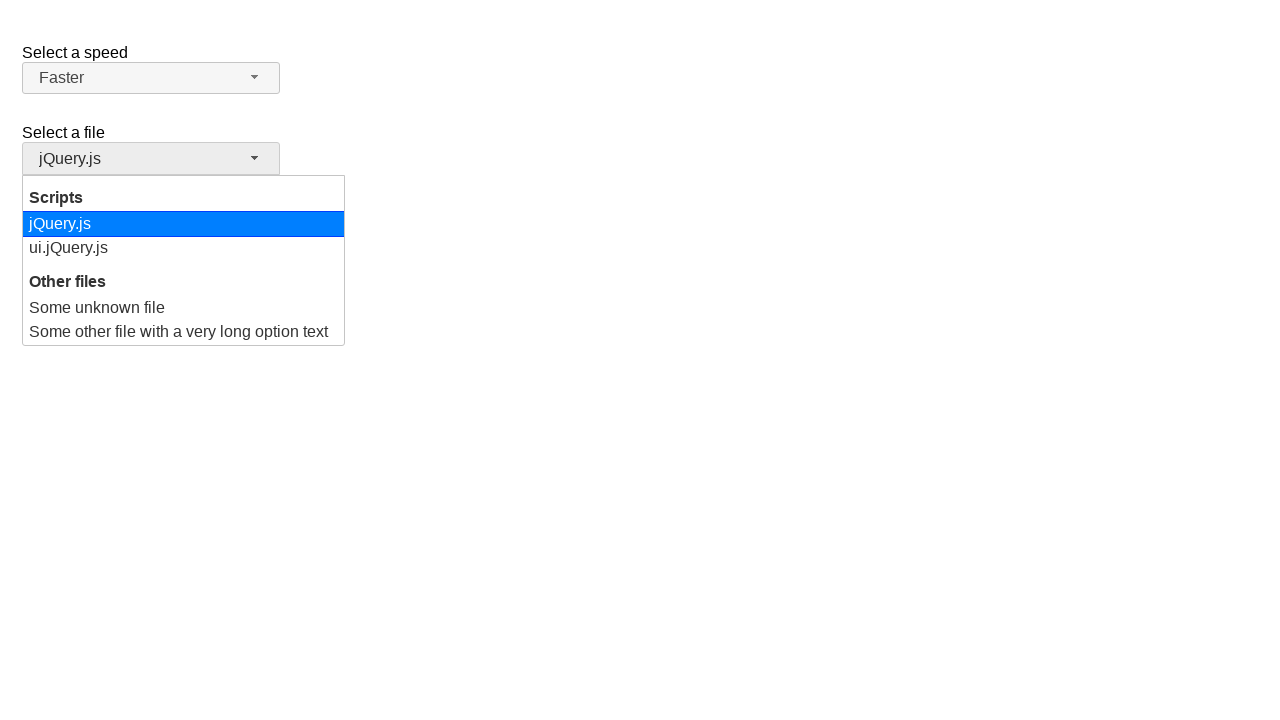

Selected 'ui.jQuery.js' from Files dropdown at (184, 248) on ul#files-menu div:has-text('ui.jQuery.js')
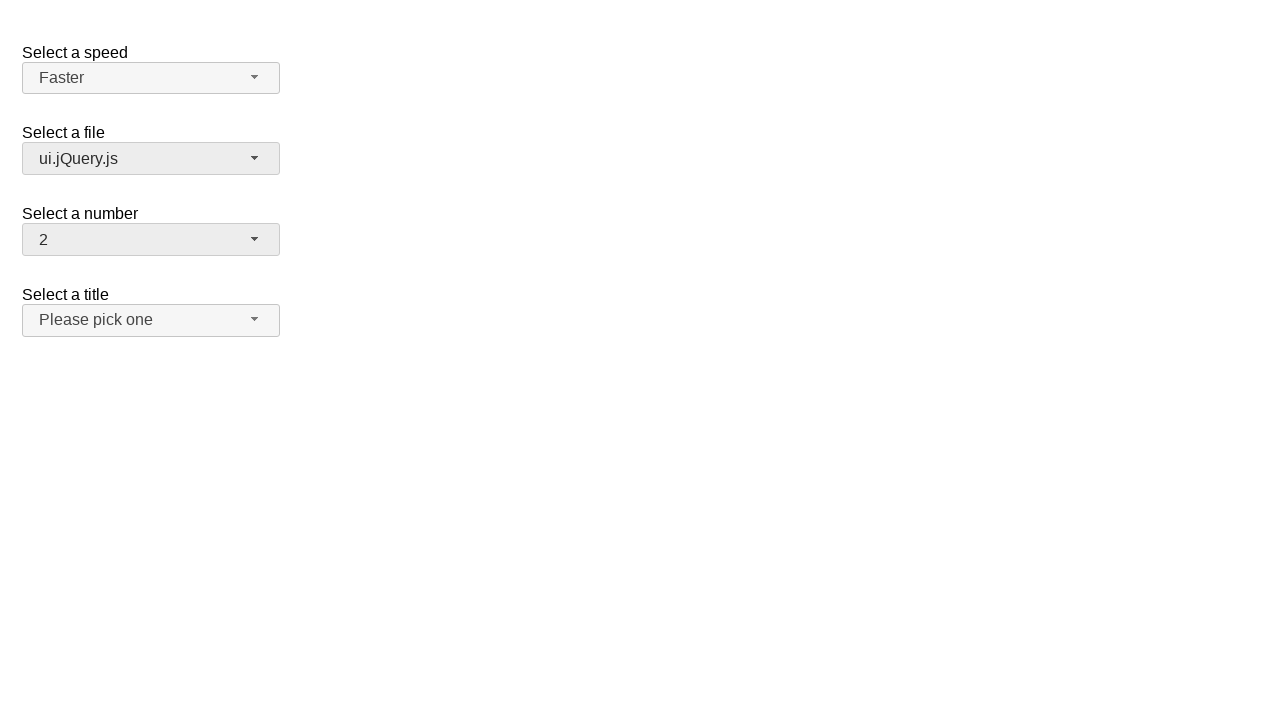

Verified Files dropdown displays 'ui.jQuery.js'
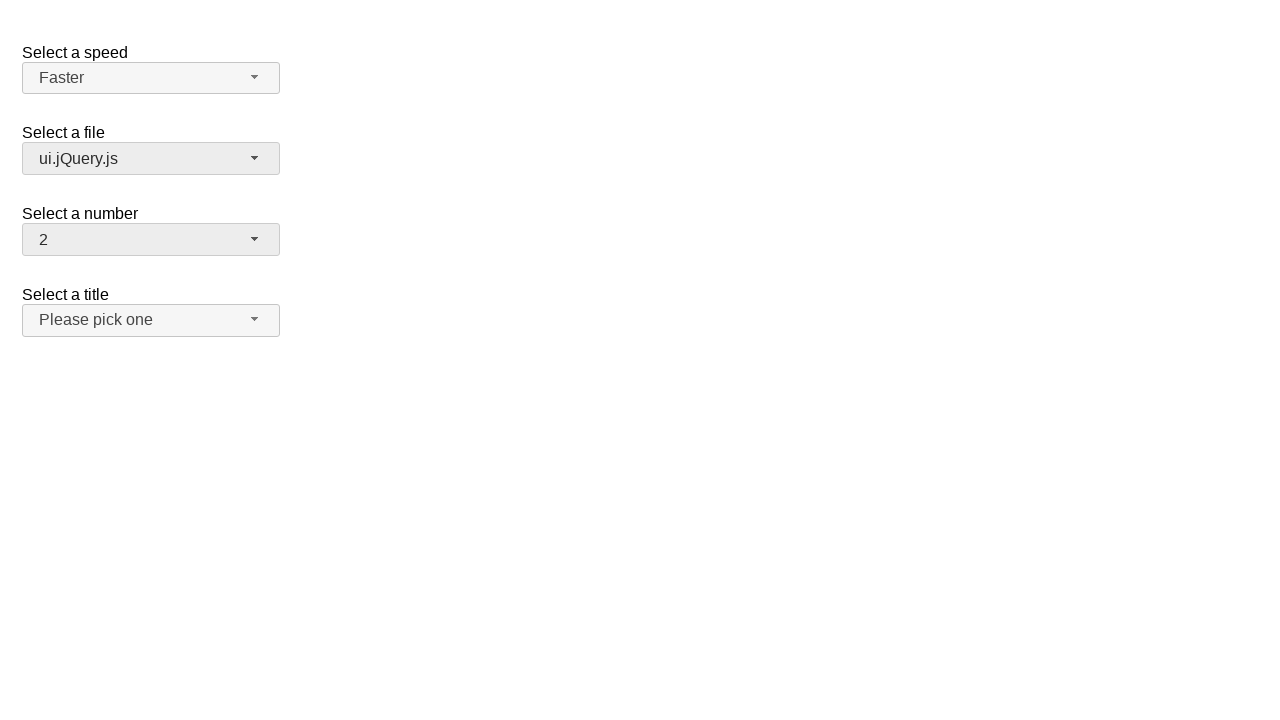

Clicked Number dropdown button to open menu at (151, 240) on #number-button
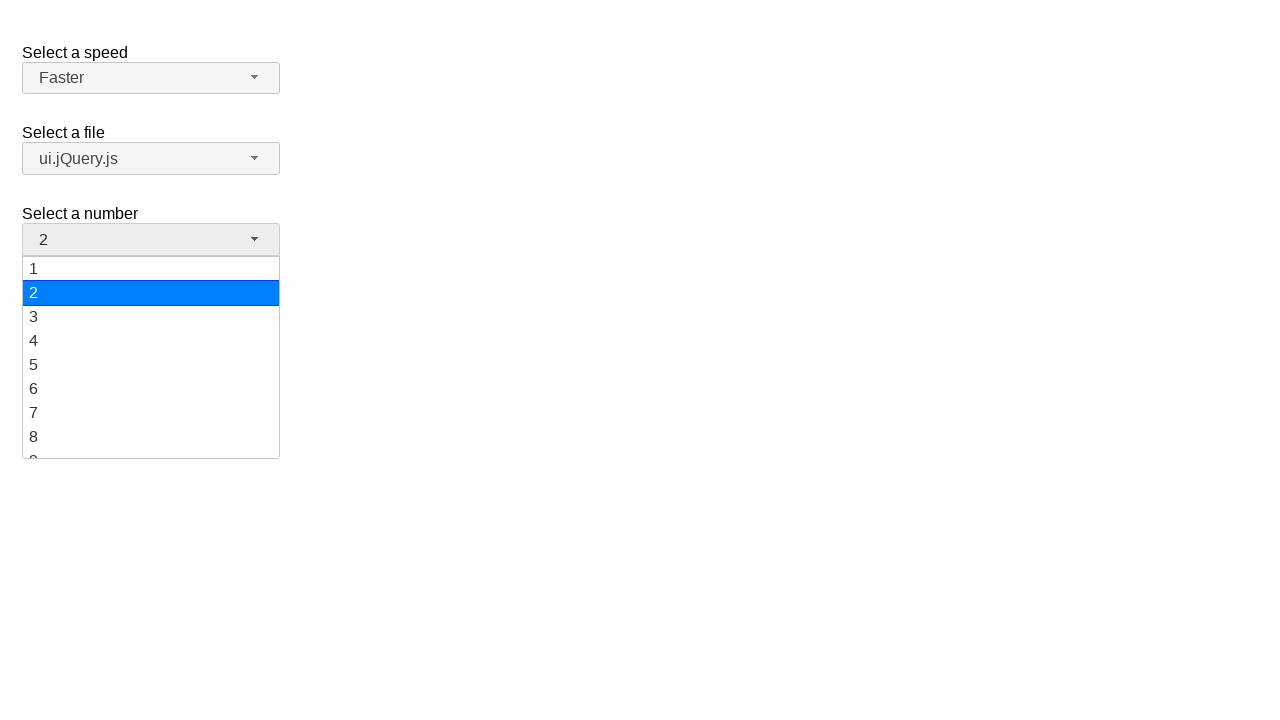

Number dropdown menu loaded
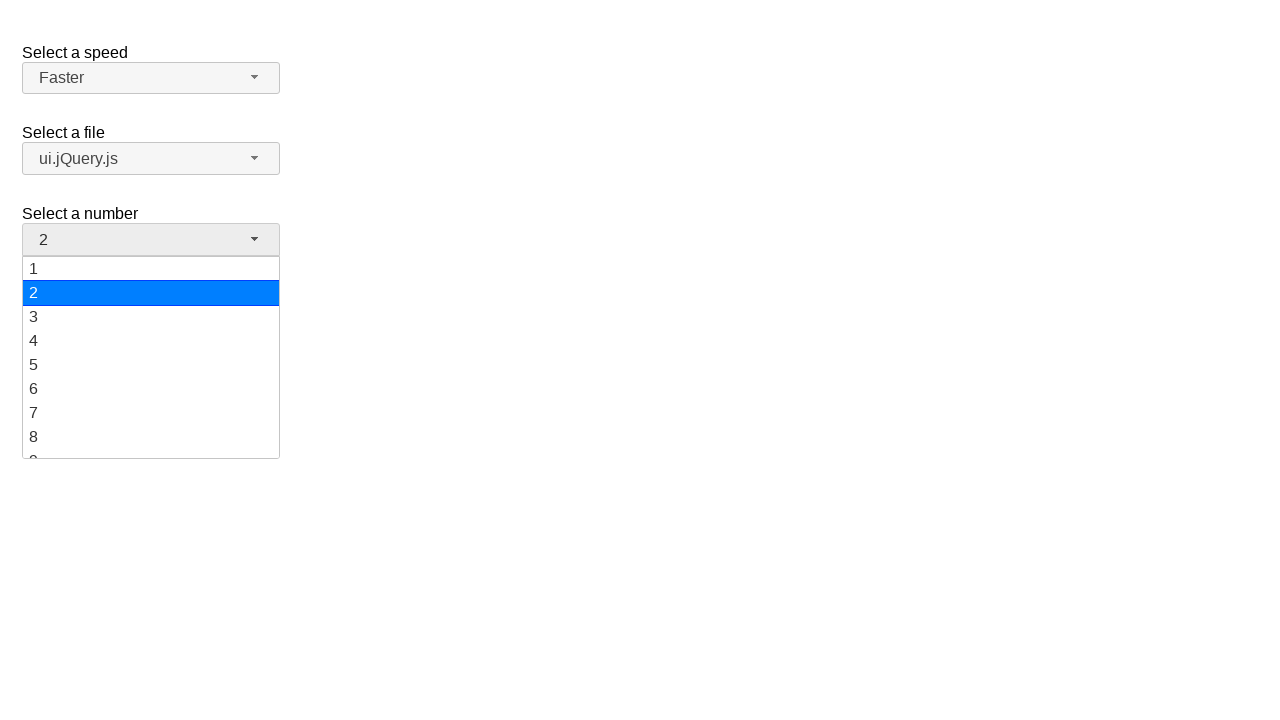

Selected '14' from Number dropdown at (151, 357) on ul#number-menu div:has-text('14')
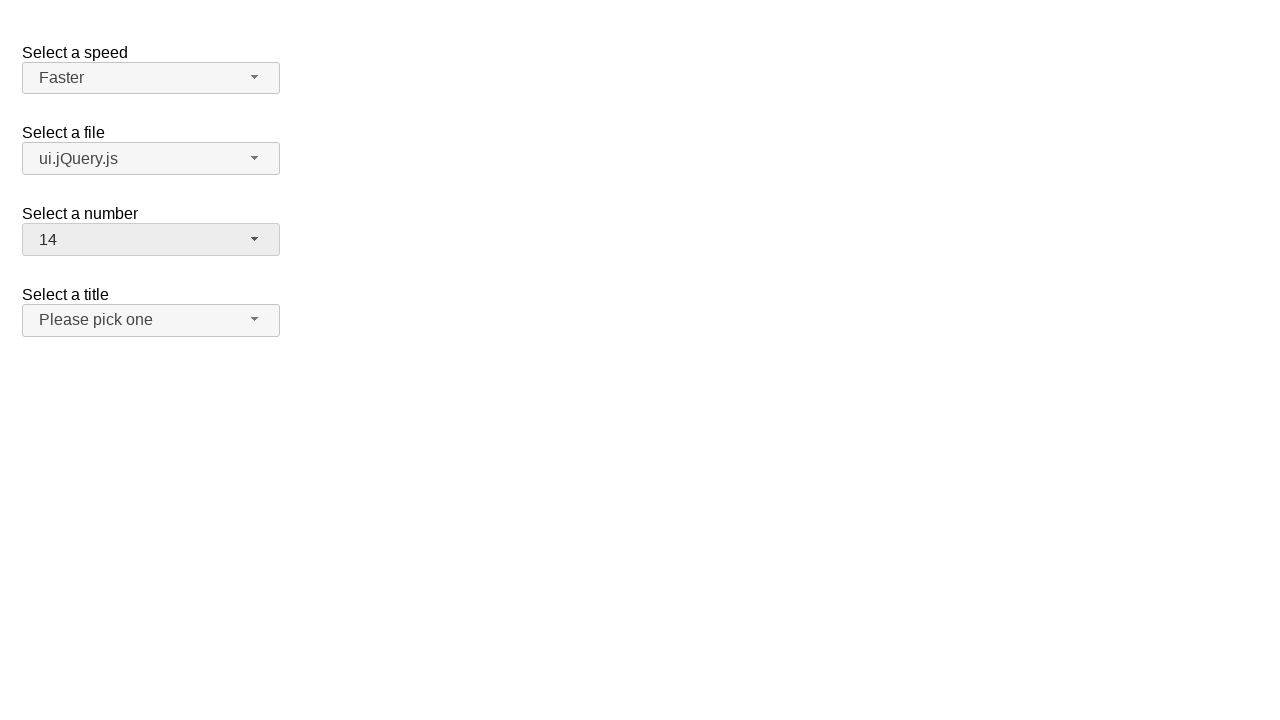

Verified Number dropdown displays '14'
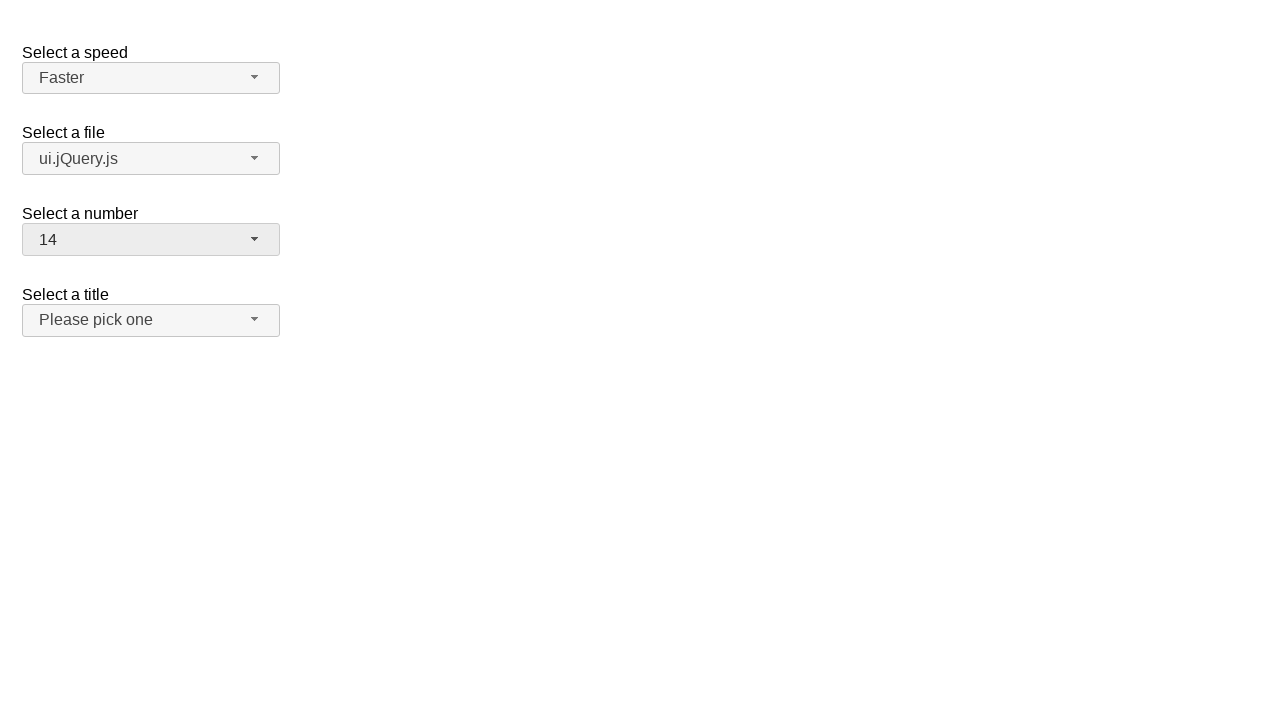

Clicked Salutation dropdown button to open menu at (151, 320) on #salutation-button
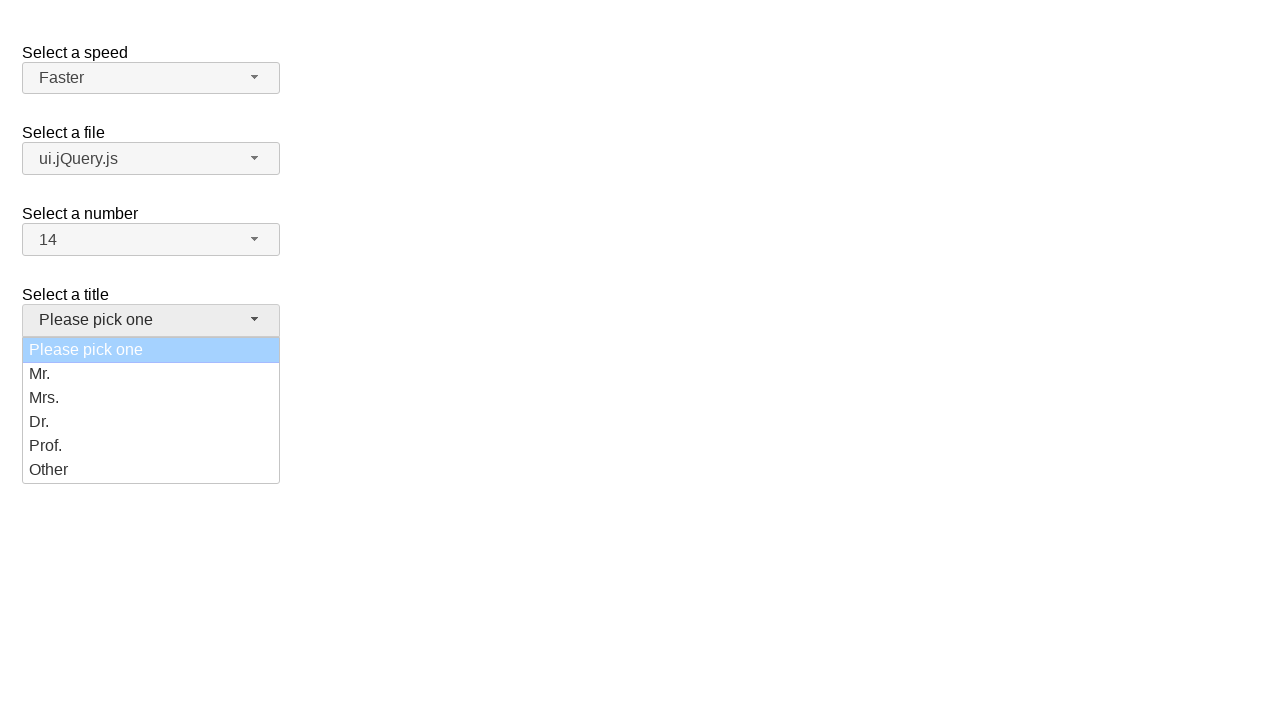

Salutation dropdown menu loaded
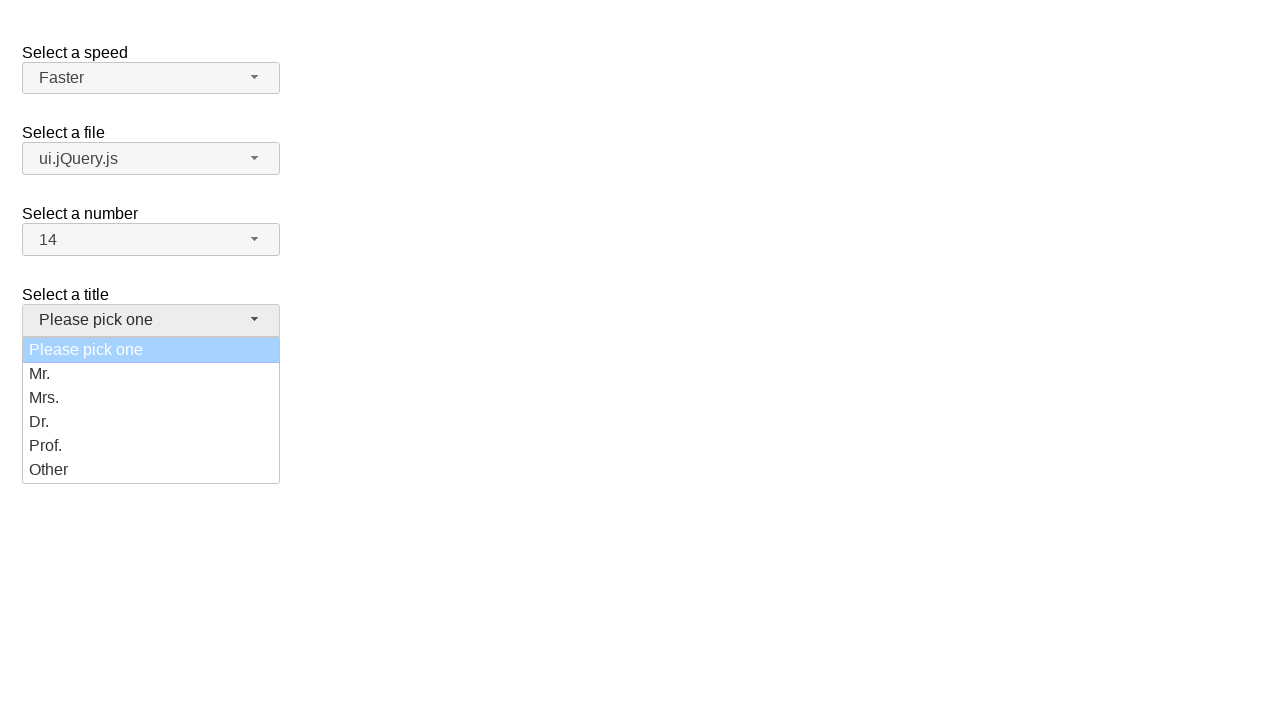

Selected 'Prof.' from Salutation dropdown at (151, 446) on ul#salutation-menu div:has-text('Prof.')
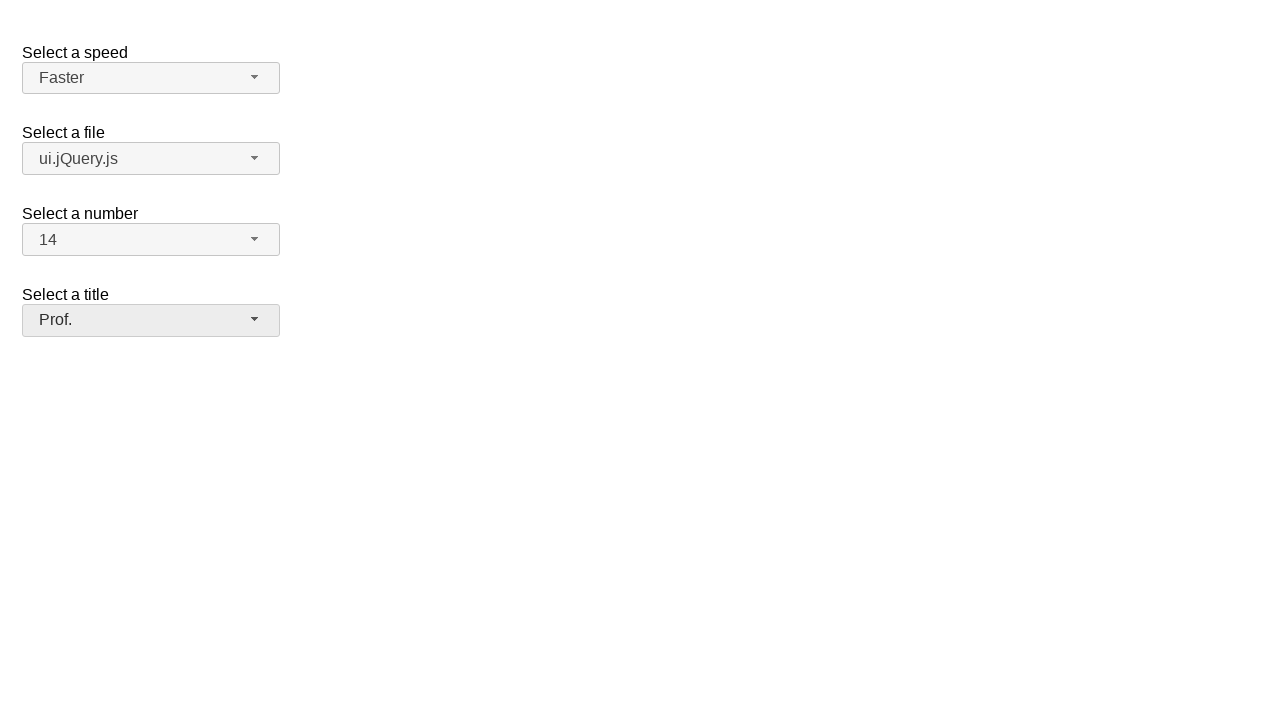

Verified Salutation dropdown displays 'Prof.'
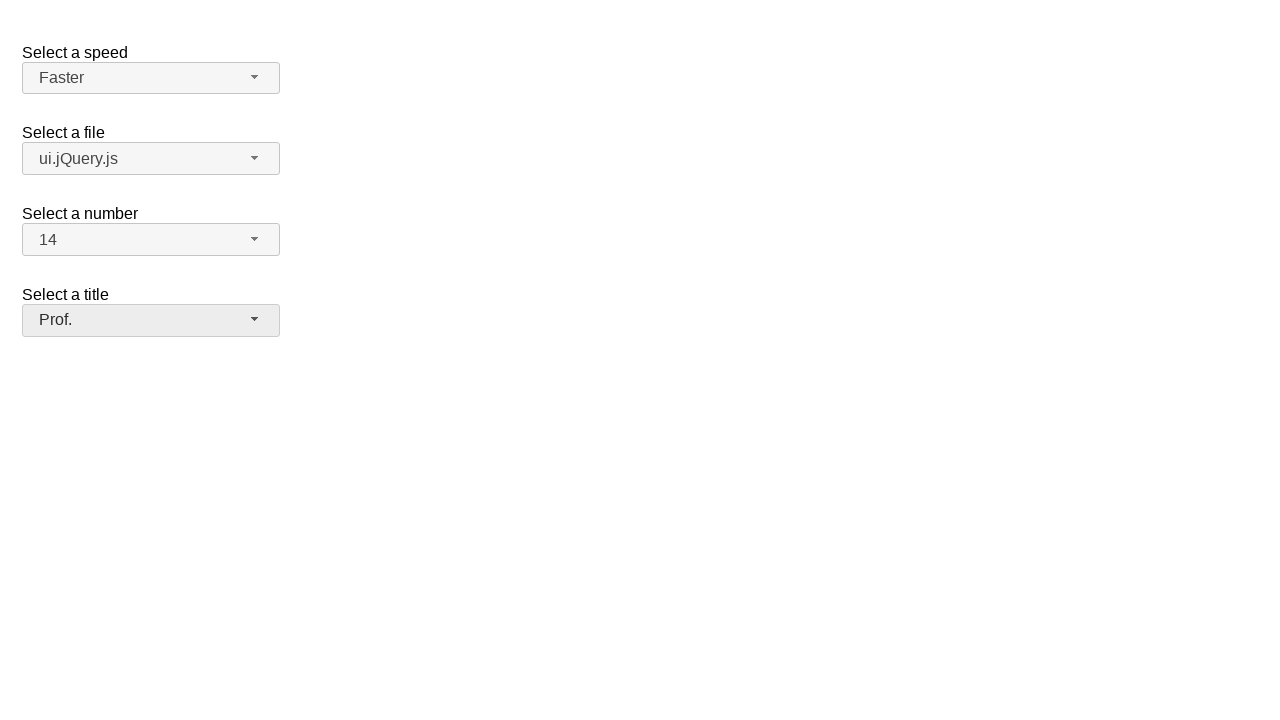

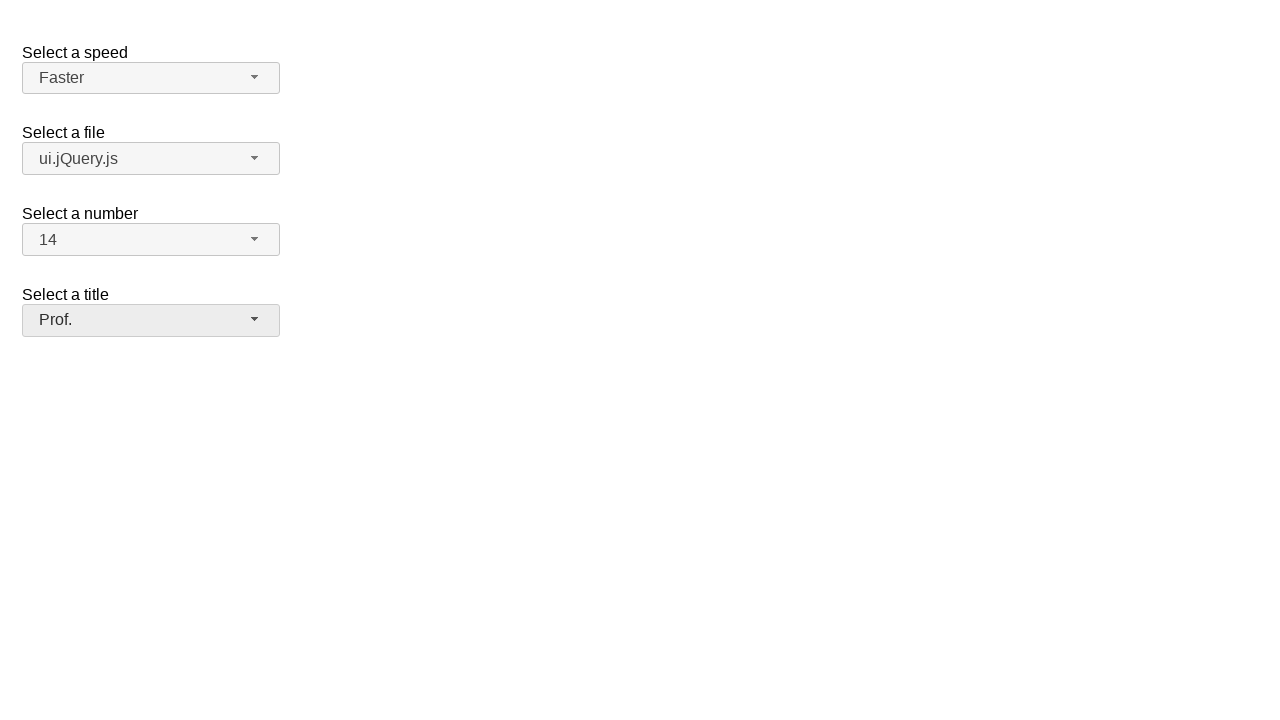